Tests train search functionality on erail.in by entering source station (Chennai - MS) and destination station (Madurai - MDU), then clicking to view available trains and verifying results are displayed.

Starting URL: https://erail.in/

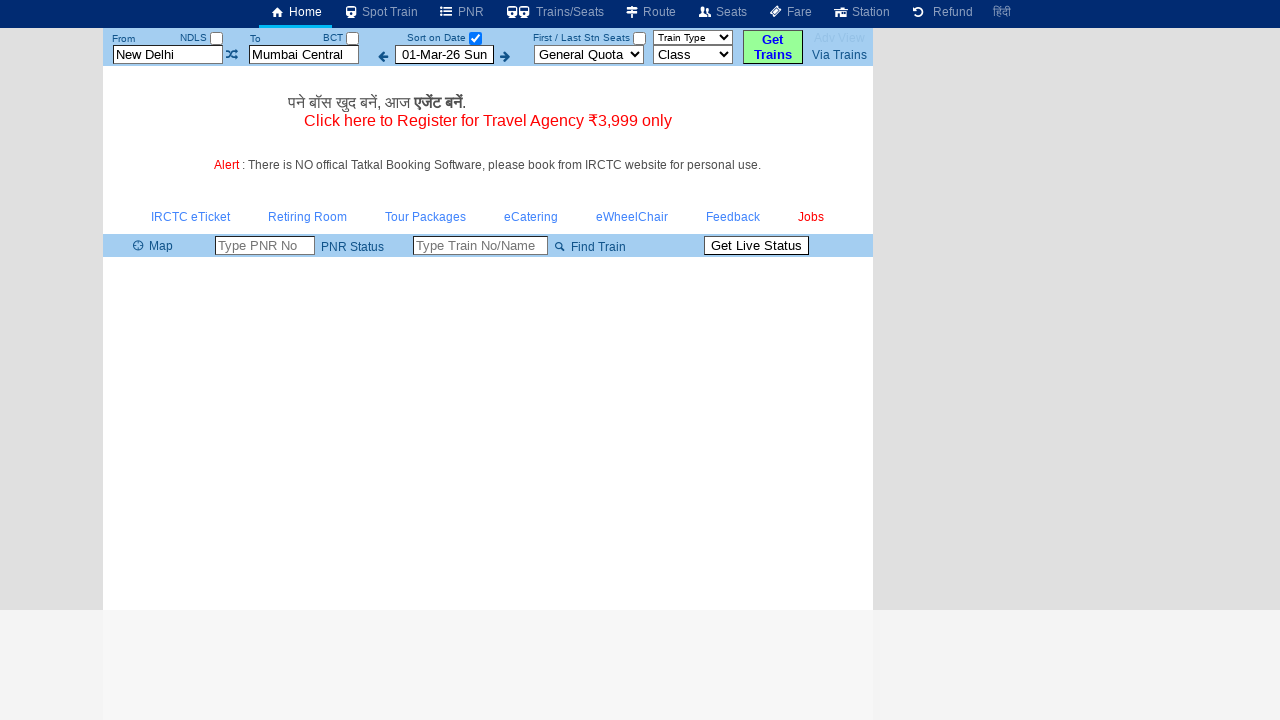

Cleared source station field on #txtStationFrom
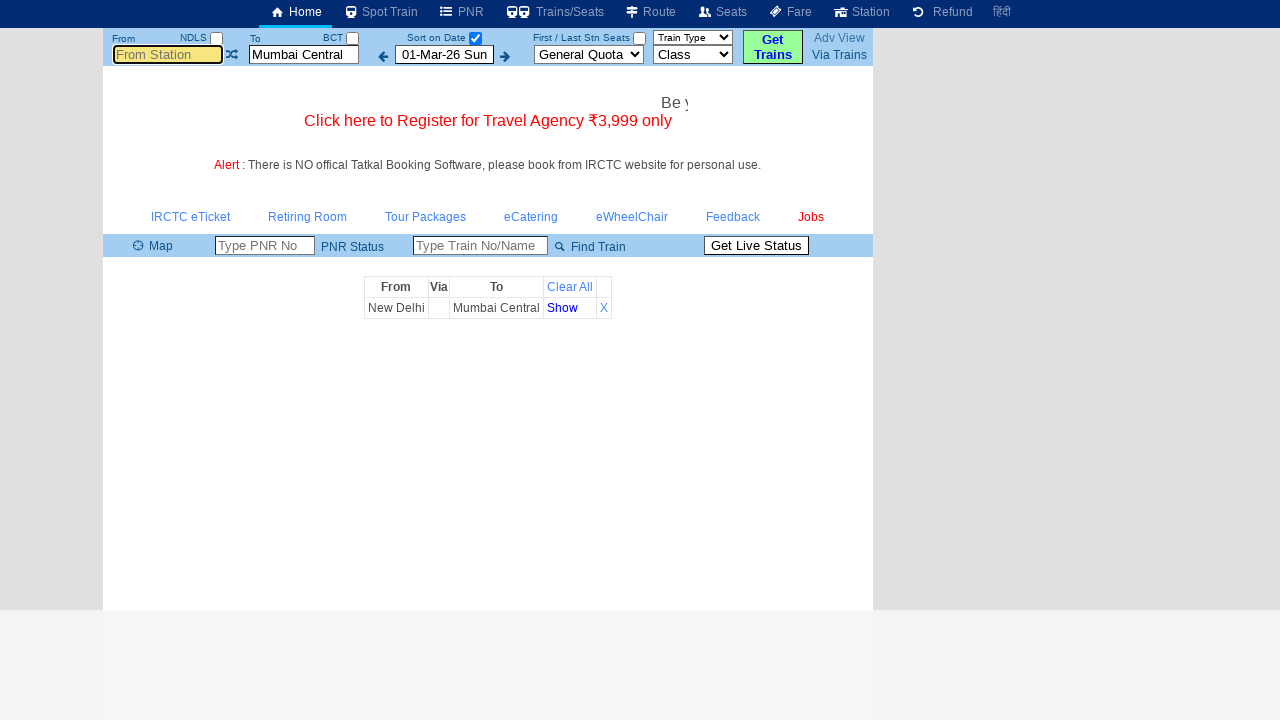

Filled source station field with 'ms' (Chennai - MS) on #txtStationFrom
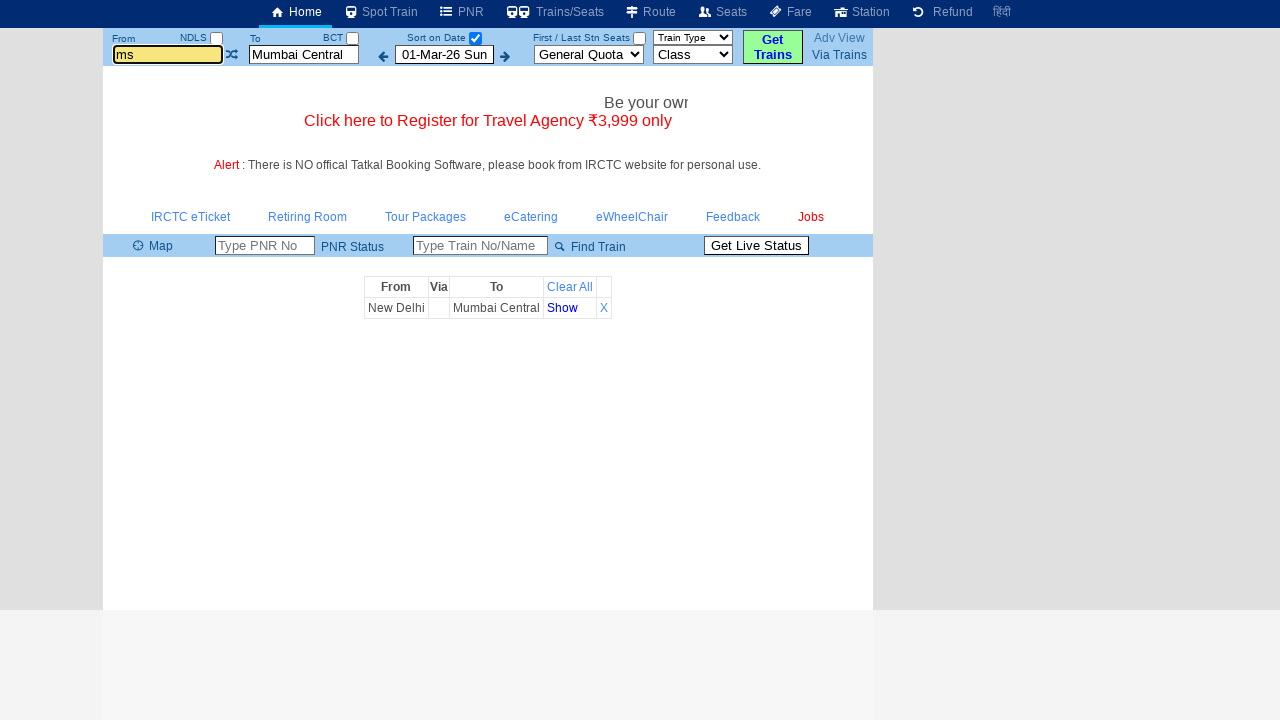

Pressed Tab to confirm source station selection on #txtStationFrom
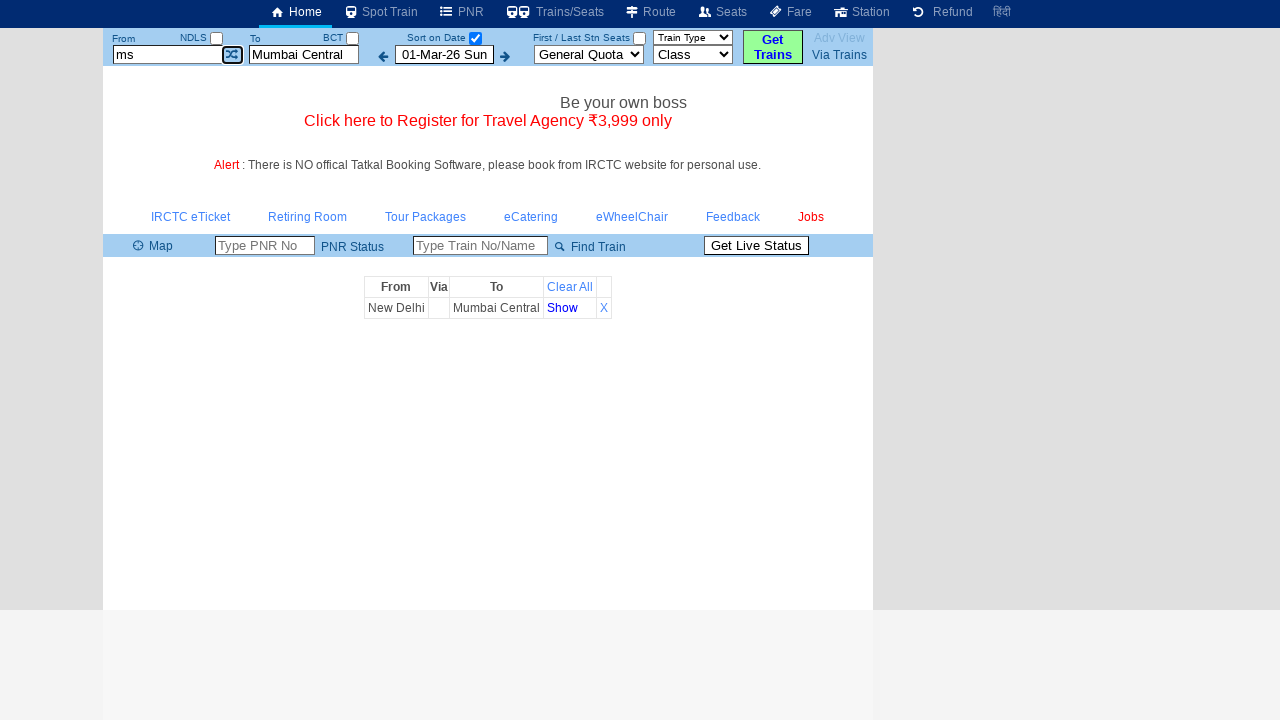

Waited for source station autocomplete to settle
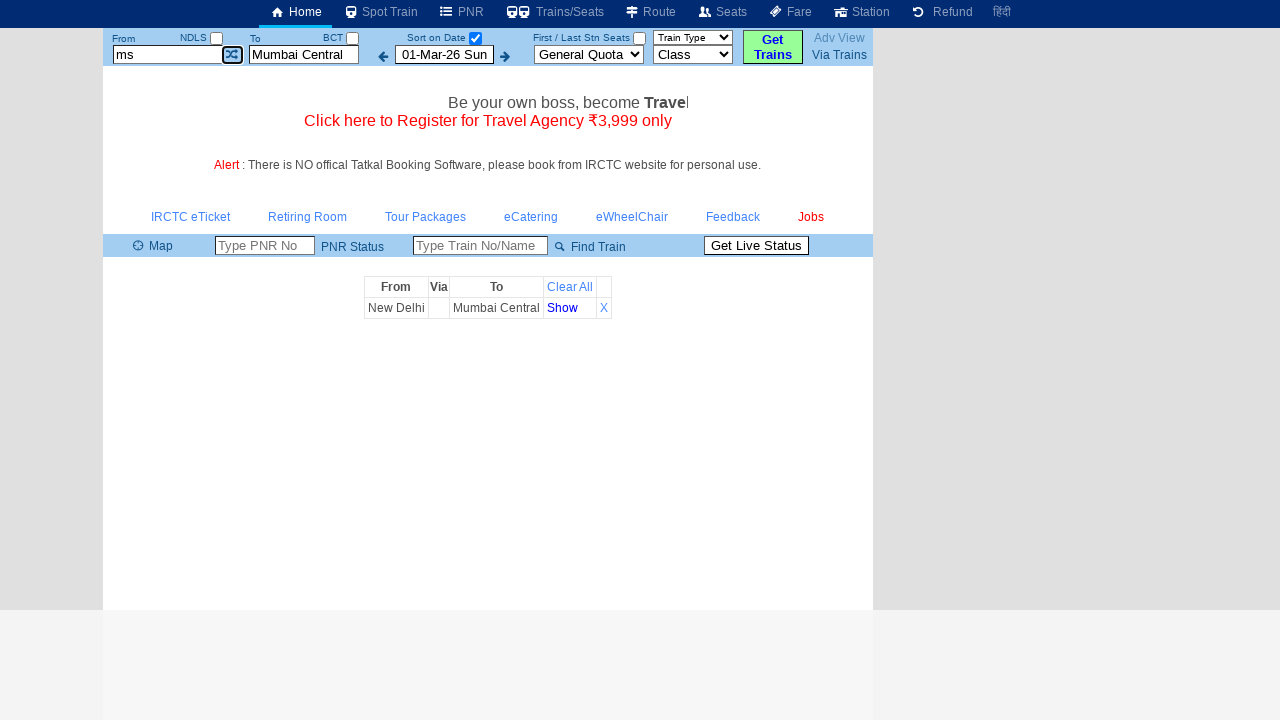

Cleared destination station field on #txtStationTo
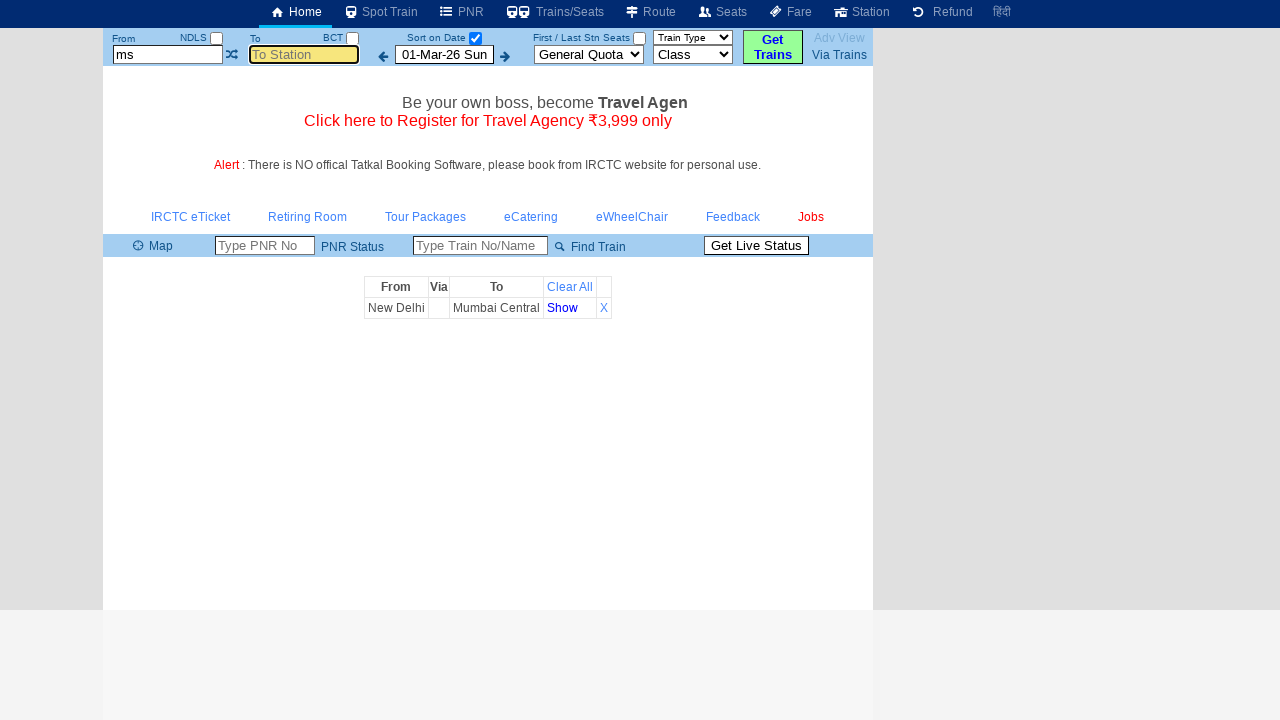

Filled destination station field with 'mdu' (Madurai - MDU) on #txtStationTo
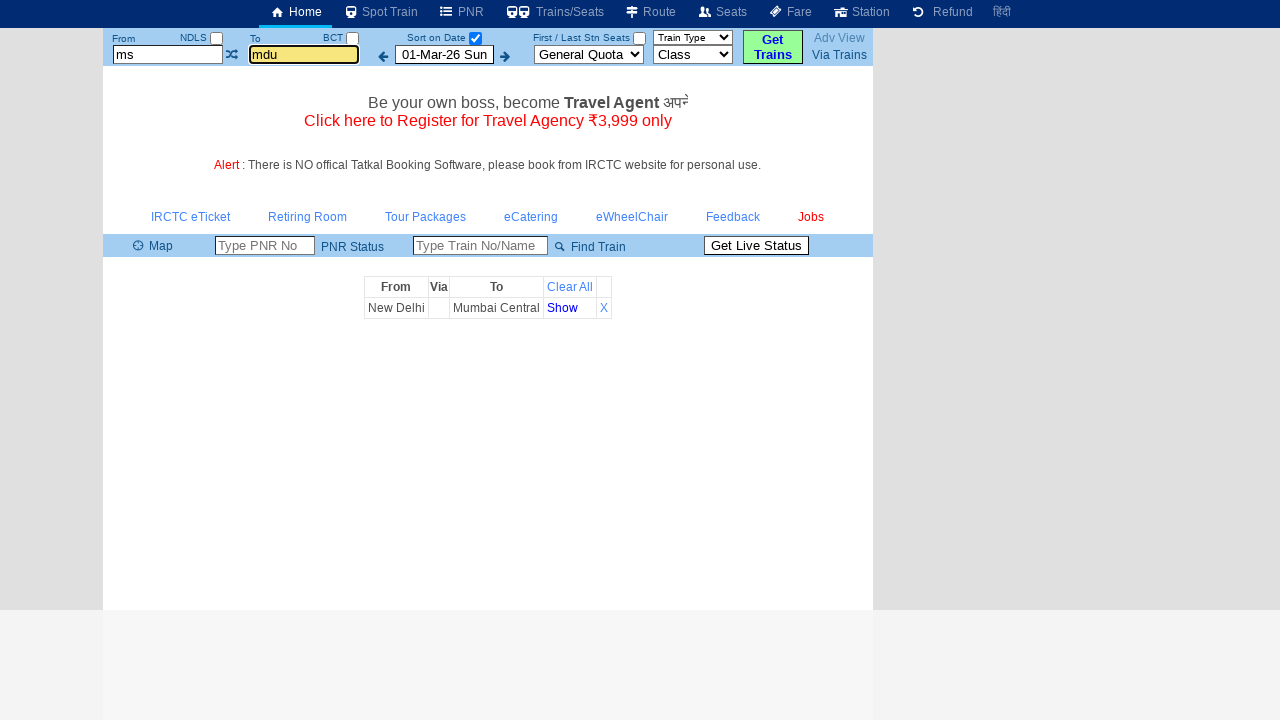

Pressed Tab to confirm destination station selection on #txtStationTo
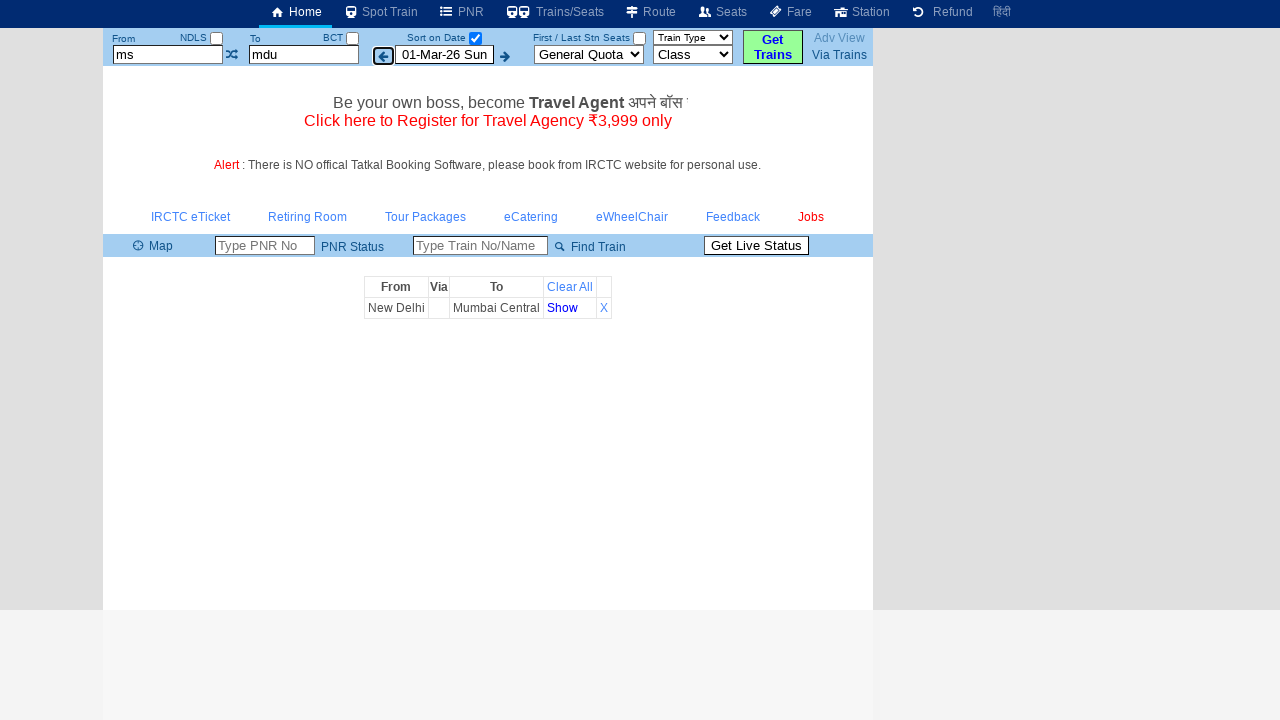

Waited for destination station autocomplete to settle
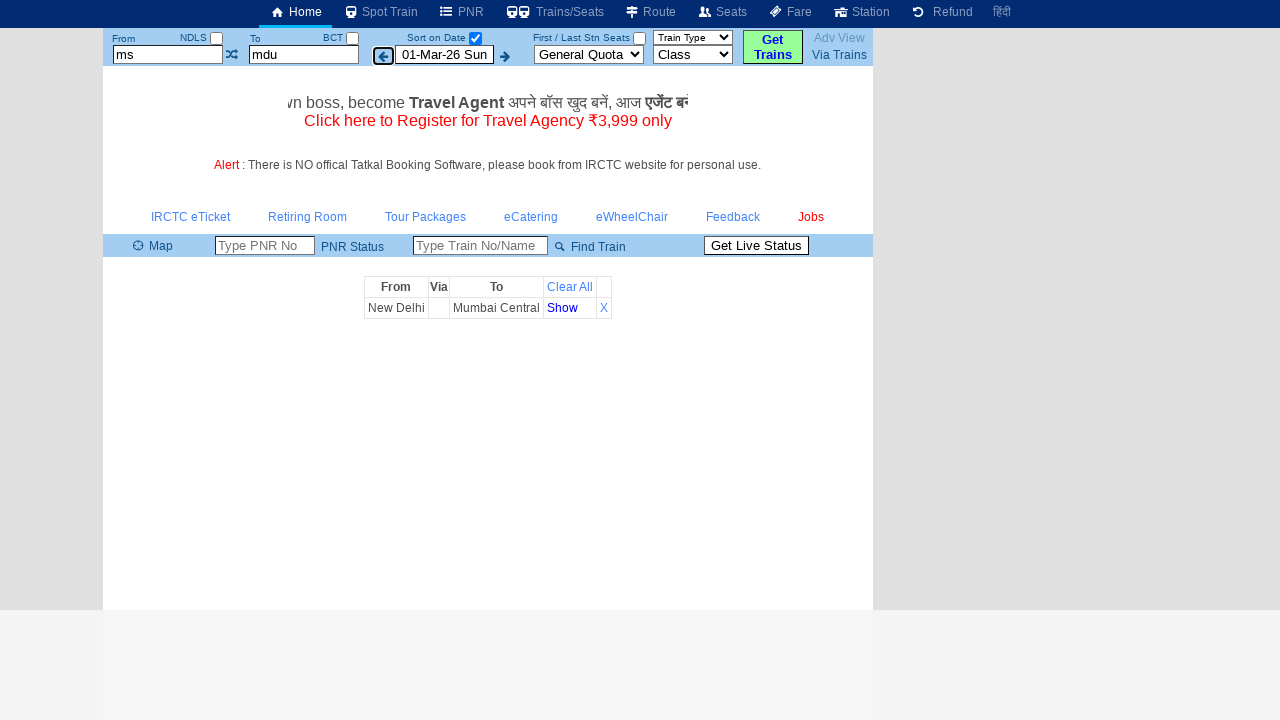

Clicked search button to retrieve train list at (444, 38) on #tdDateOnly
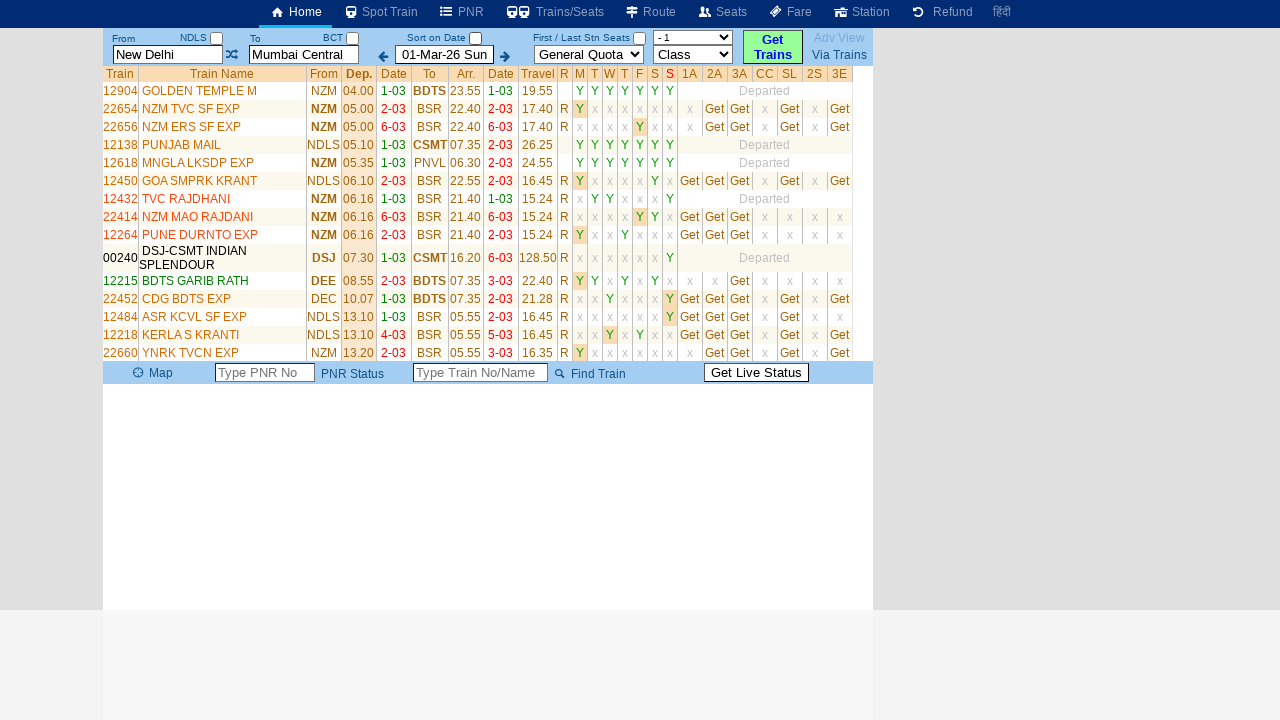

Train results table loaded successfully
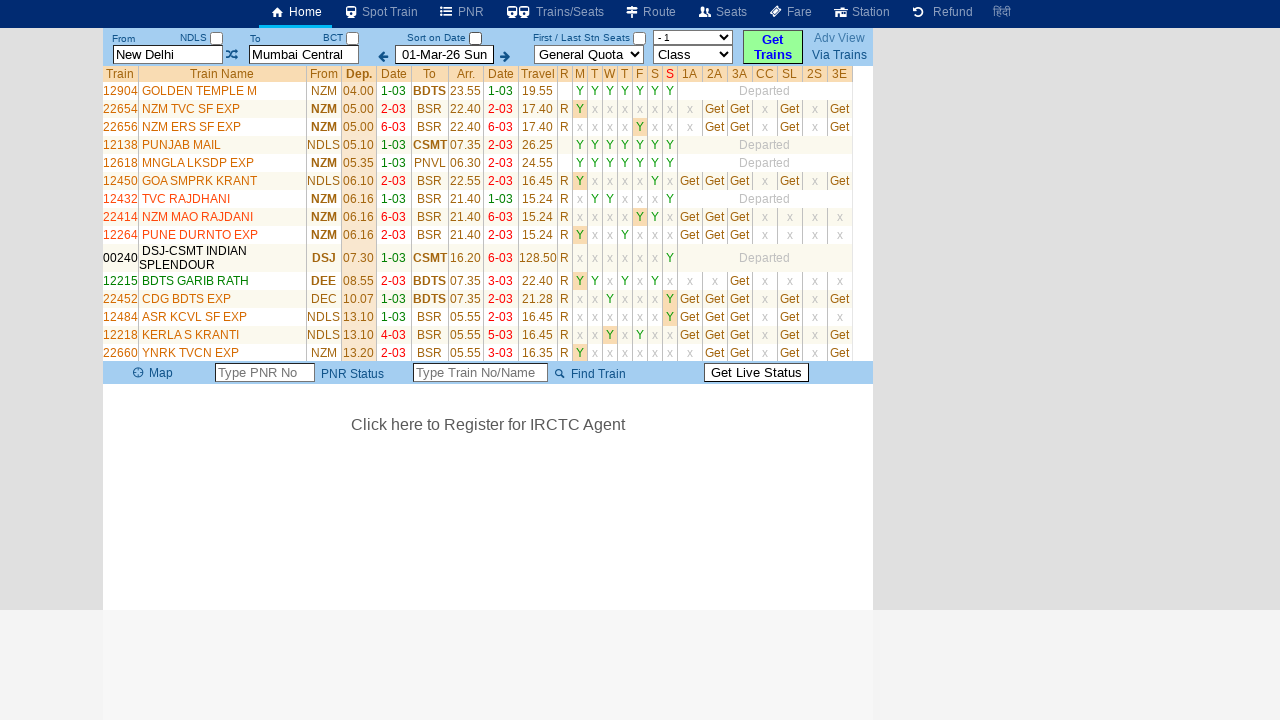

Verified train results are displayed with clickable train names
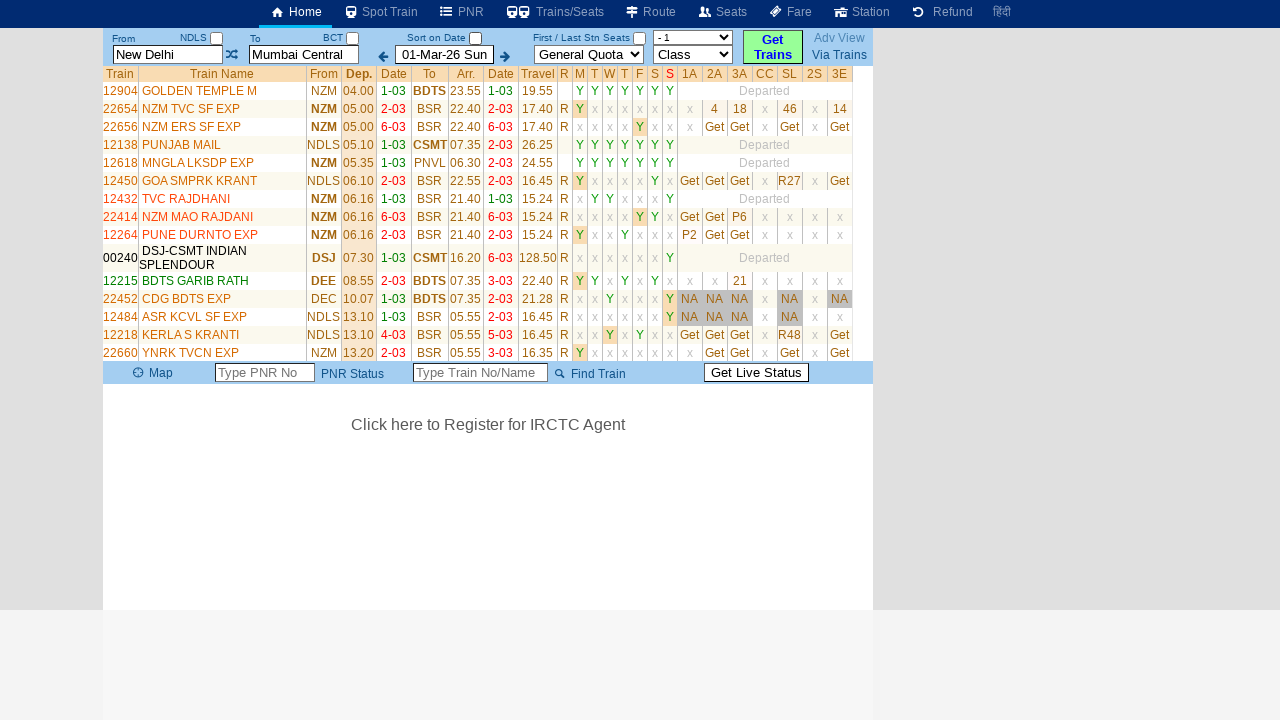

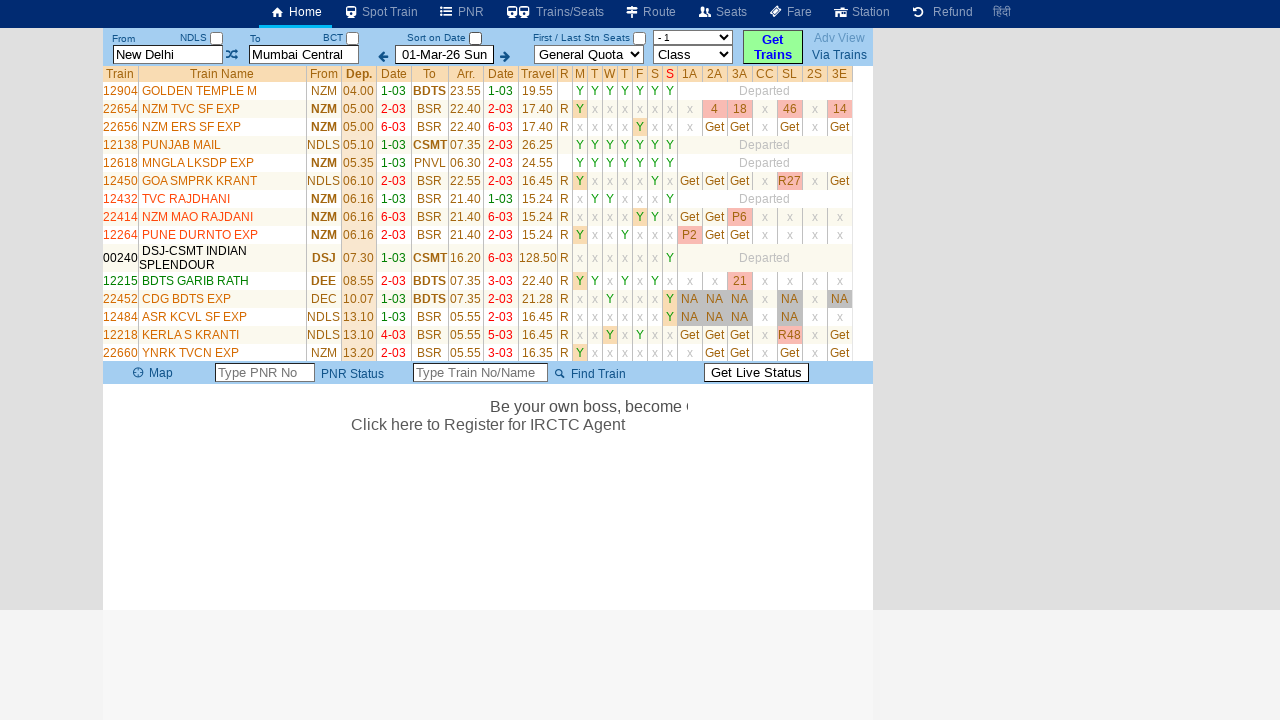